Tests multi-select dropdown functionality by selecting multiple options, verifying selections, and then deselecting all options

Starting URL: http://omayo.blogspot.com/

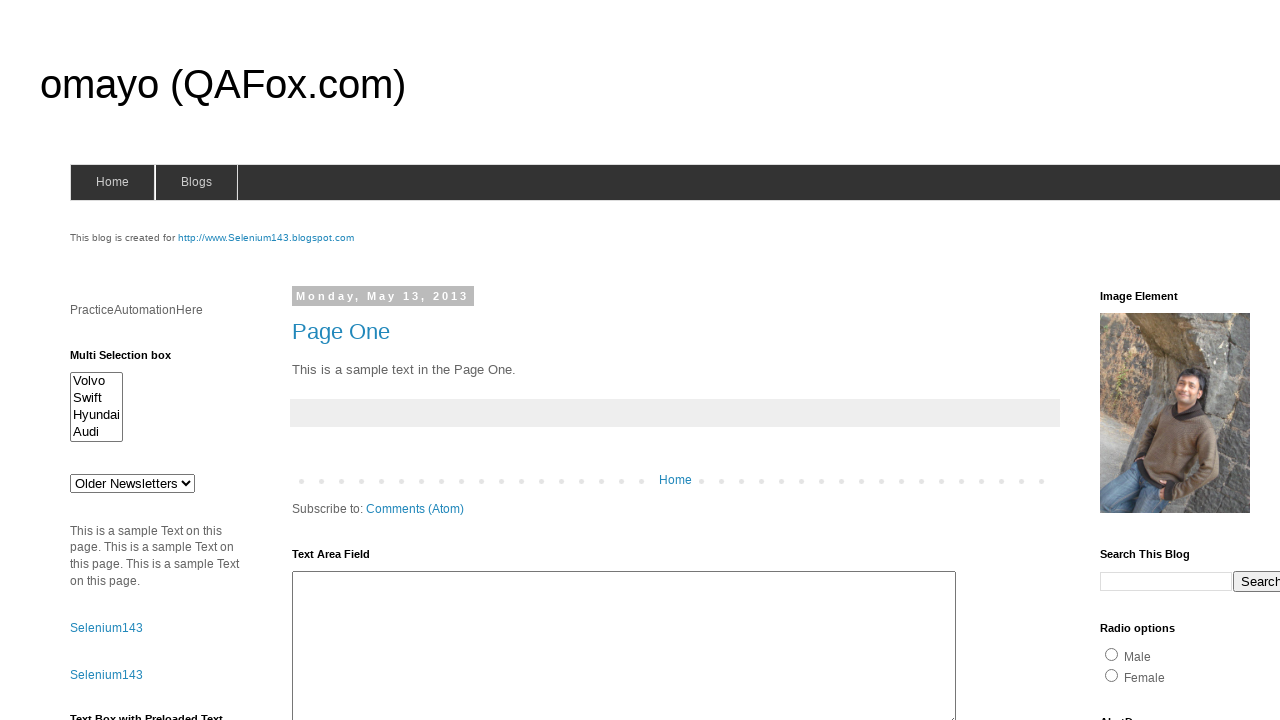

Located multi-select dropdown element with id 'multiselect1'
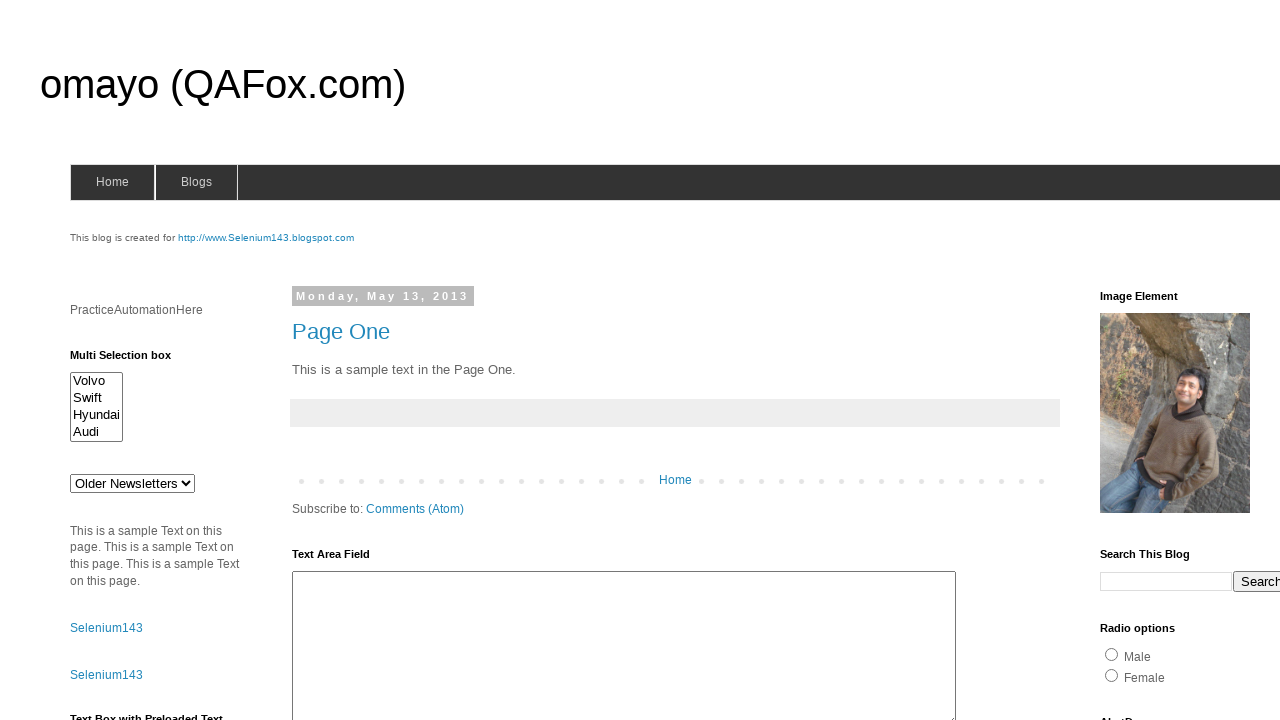

Selected option with value 'swiftx' in multi-select dropdown on #multiselect1
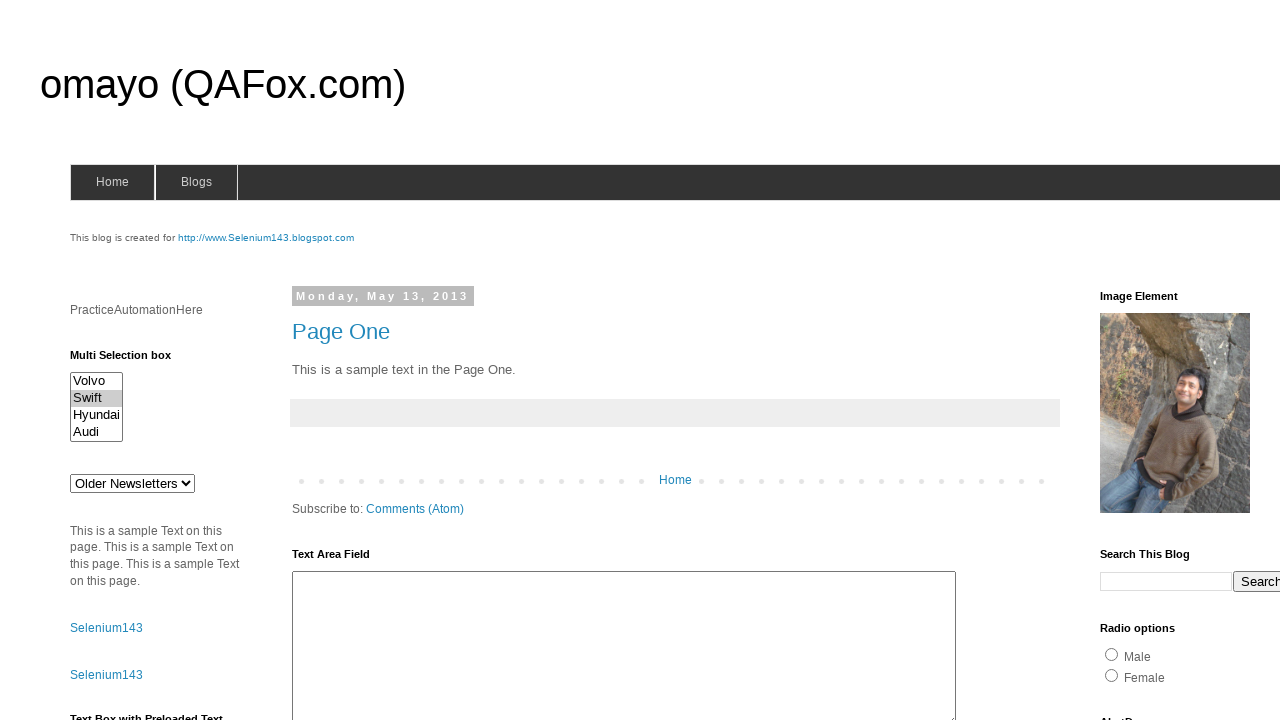

Selected option at index 0 in multi-select dropdown on #multiselect1
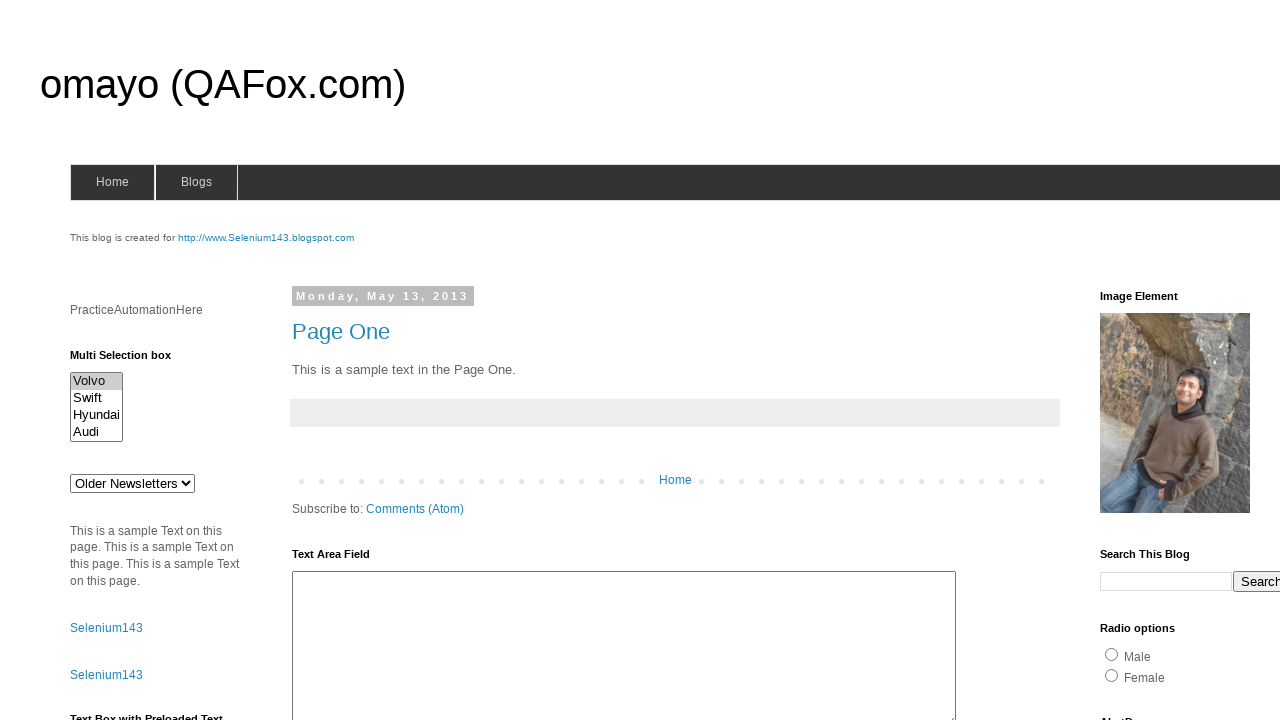

Selected option at index 2 in multi-select dropdown on #multiselect1
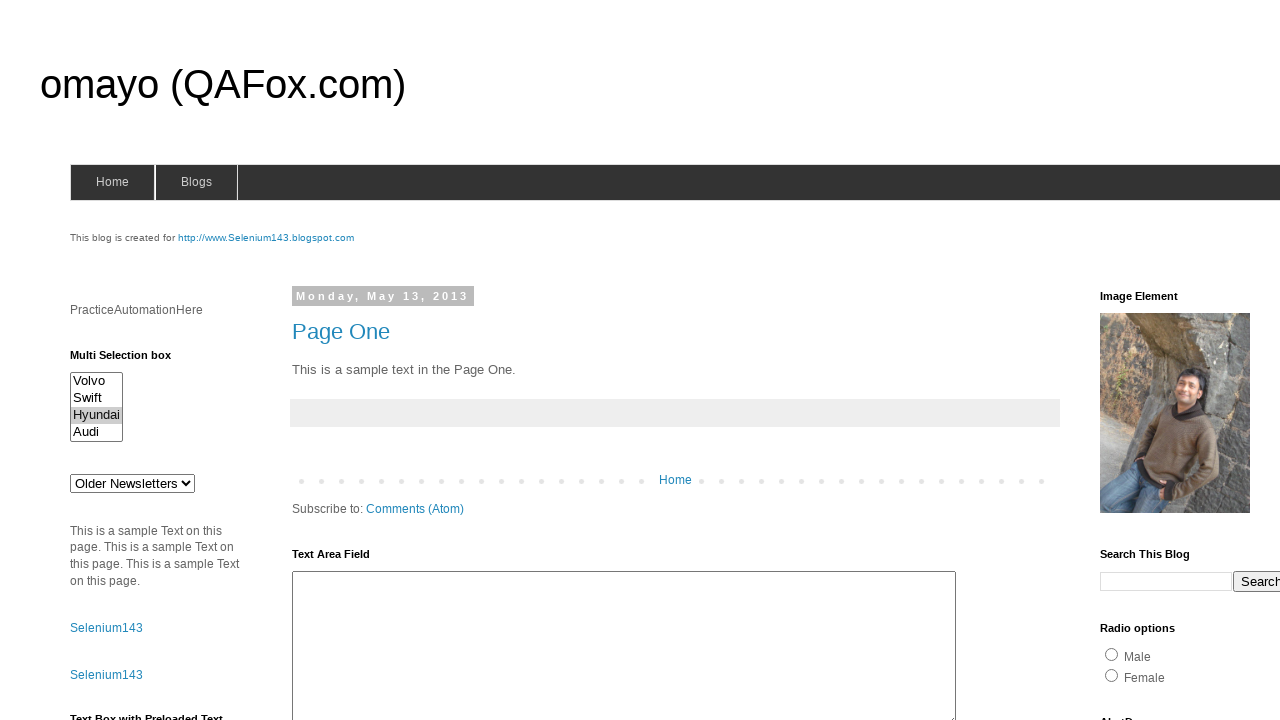

Located all checked options in the dropdown
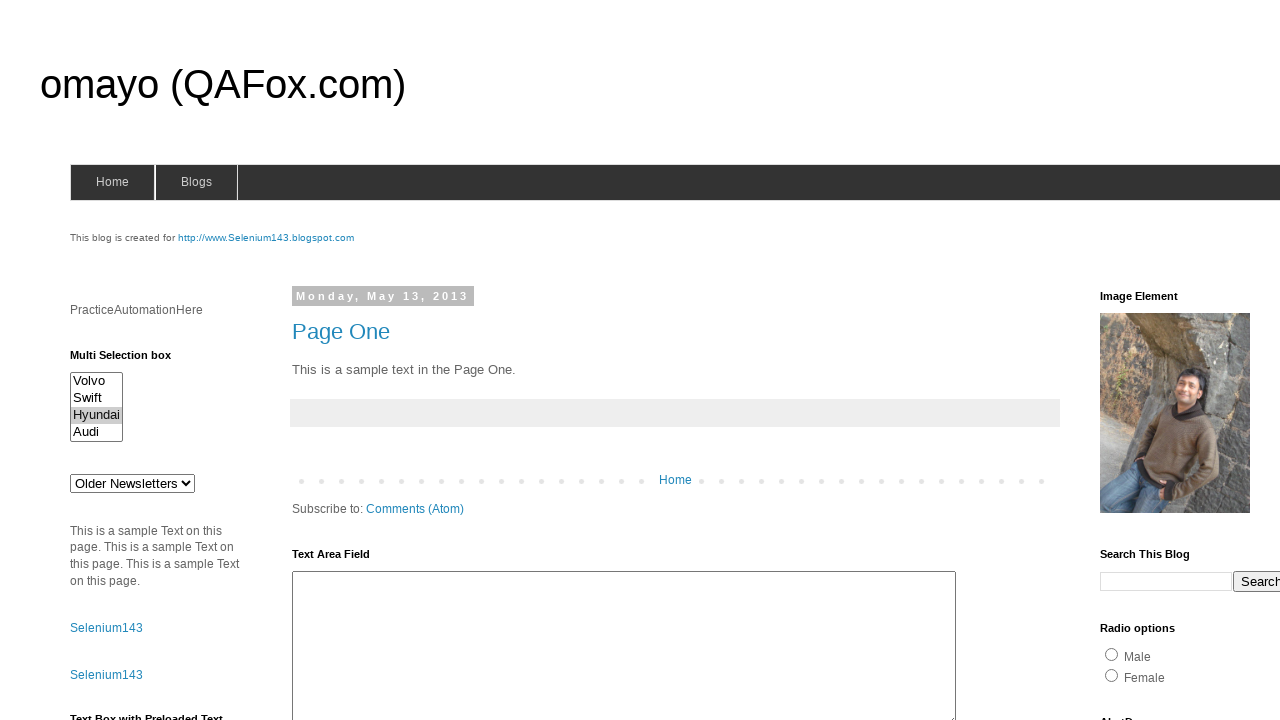

Verified number of selected options: 1
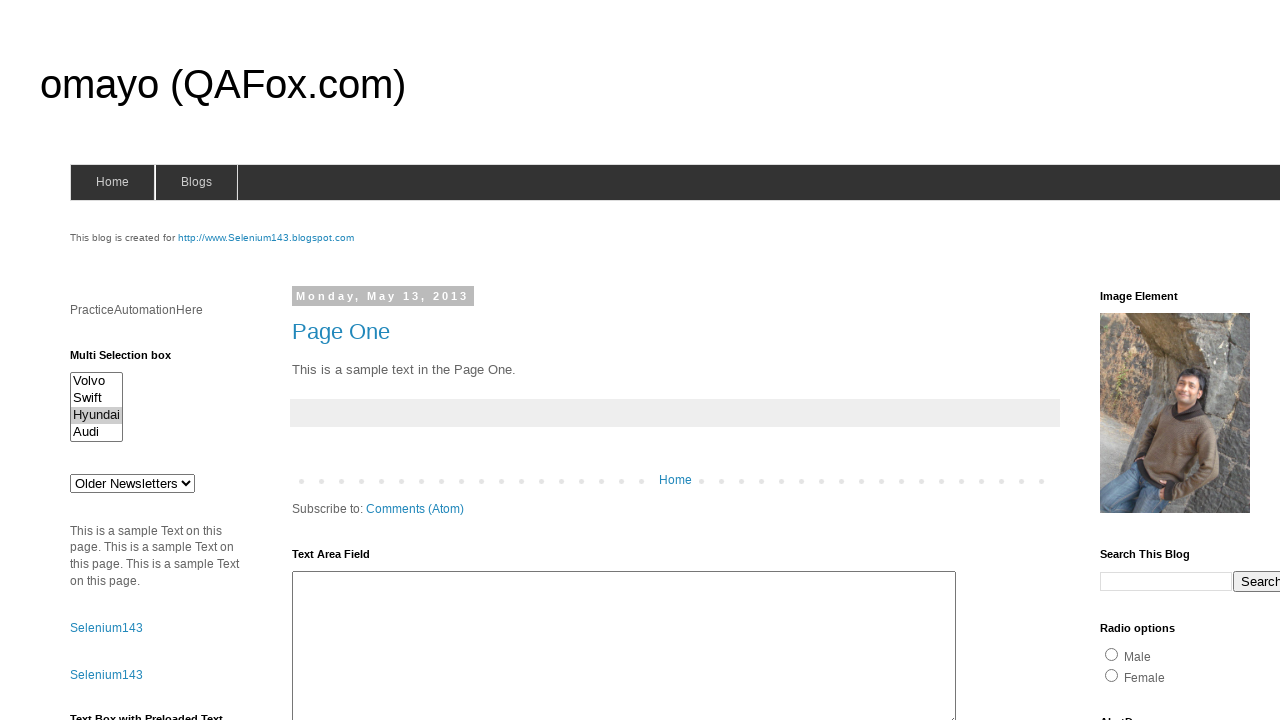

Retrieved and printed text of selected option at index 0
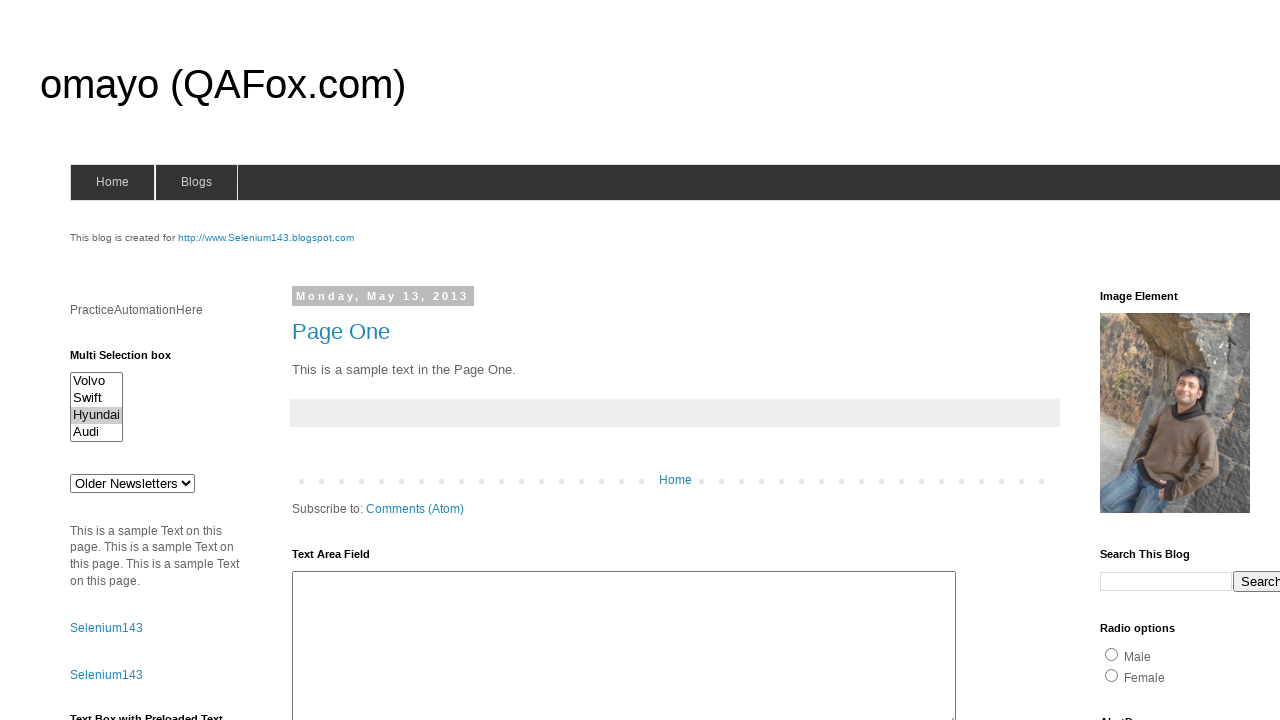

Deselected all options in the multi-select dropdown
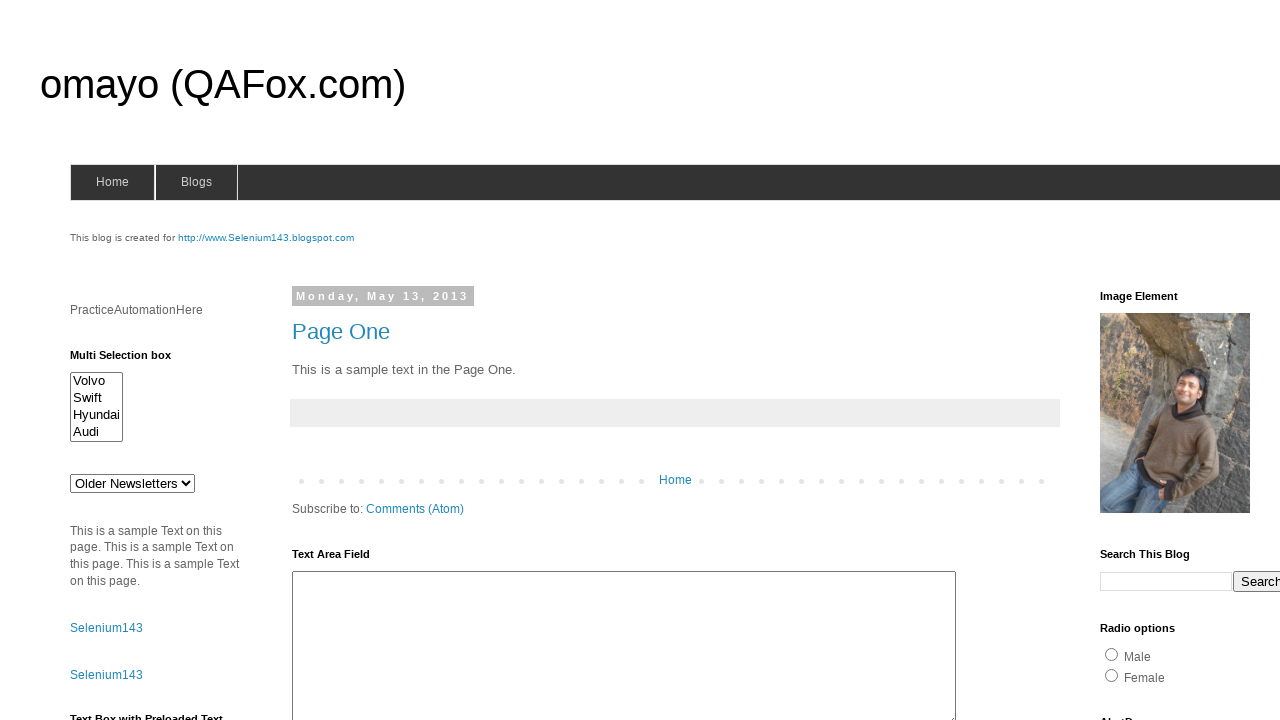

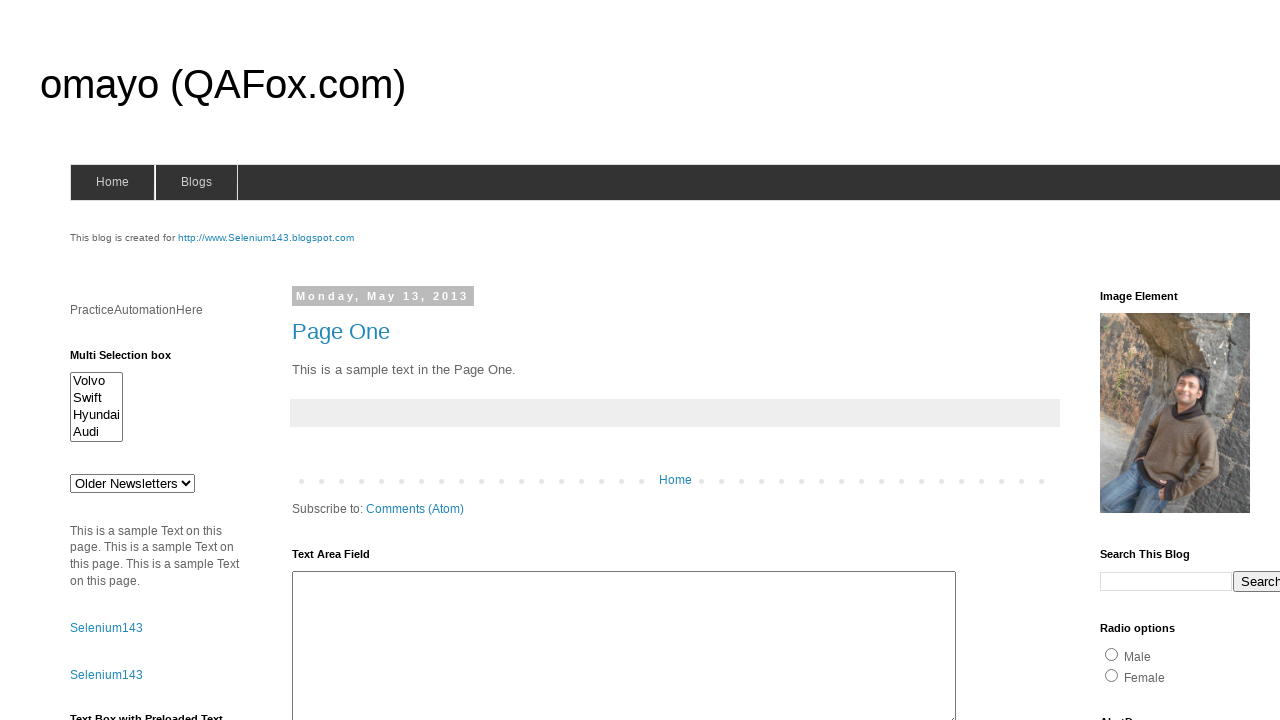